Tests that a slider value can be decreased by dragging the slider handle to the left, verifying the displayed value decreases from its initial state.

Starting URL: https://practice-automation.com/slider/

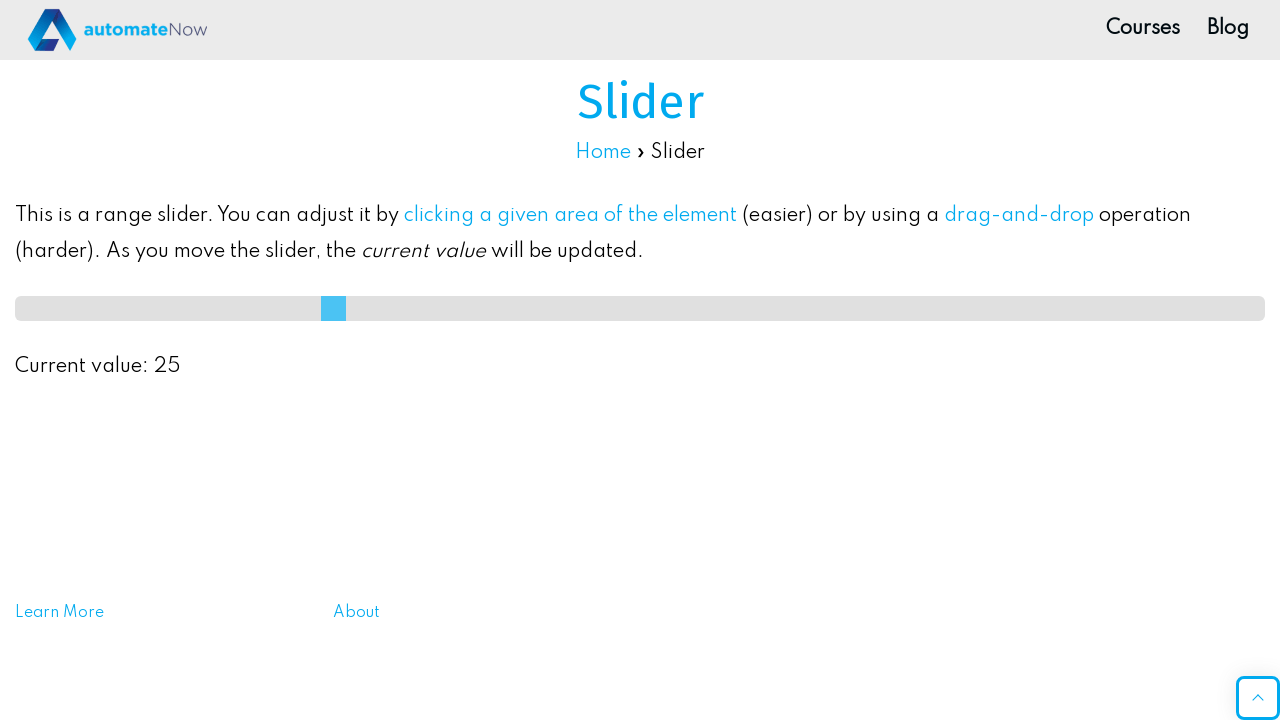

Retrieved initial slider value
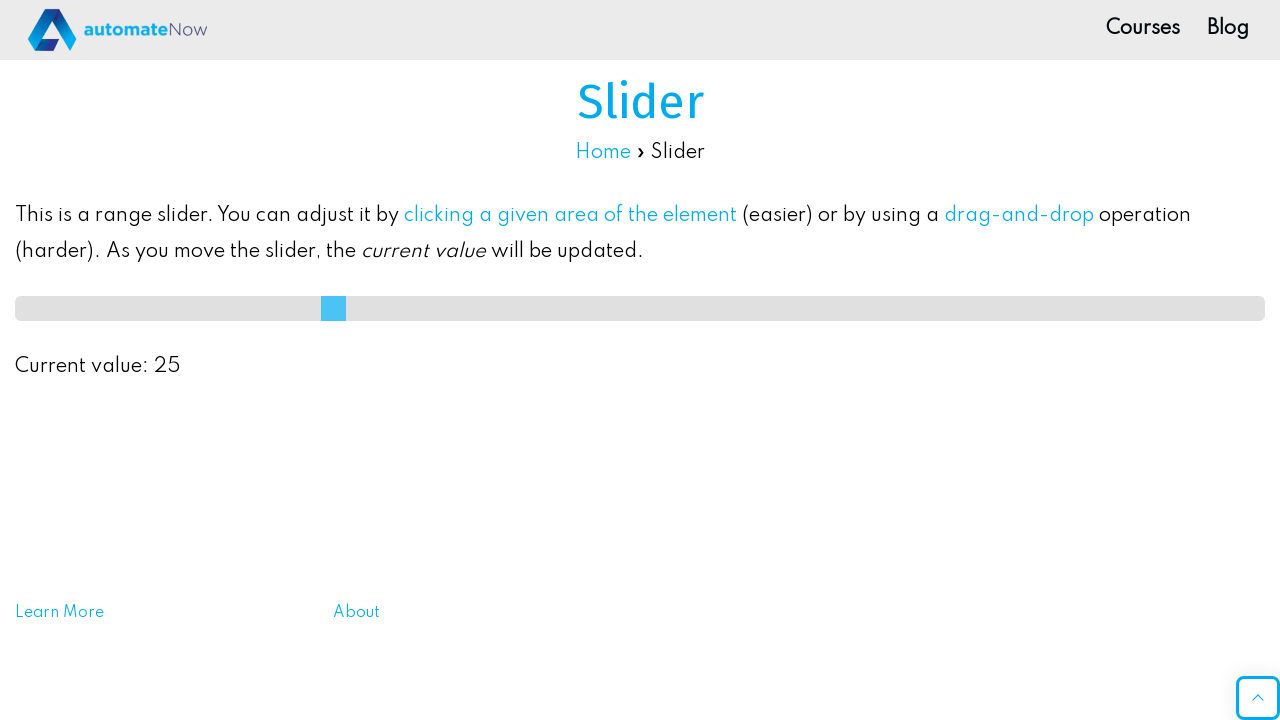

Retrieved slider element bounding box
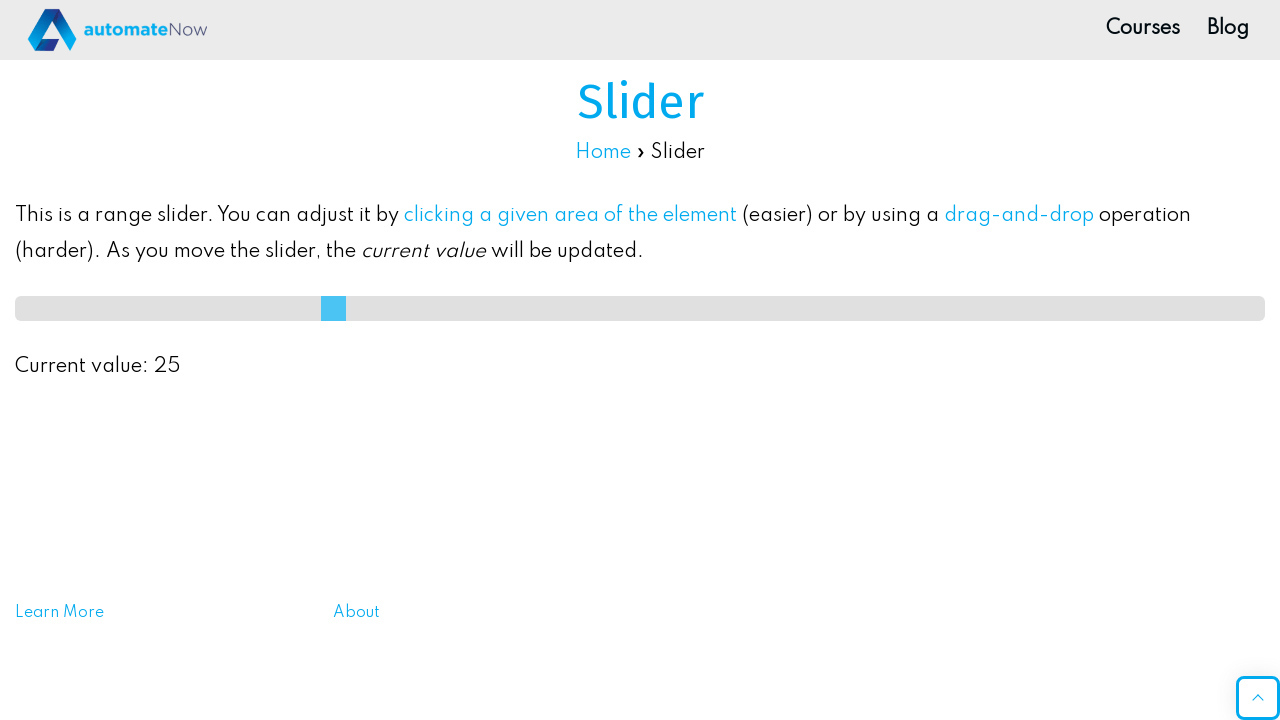

Calculated current slider position based on initial value
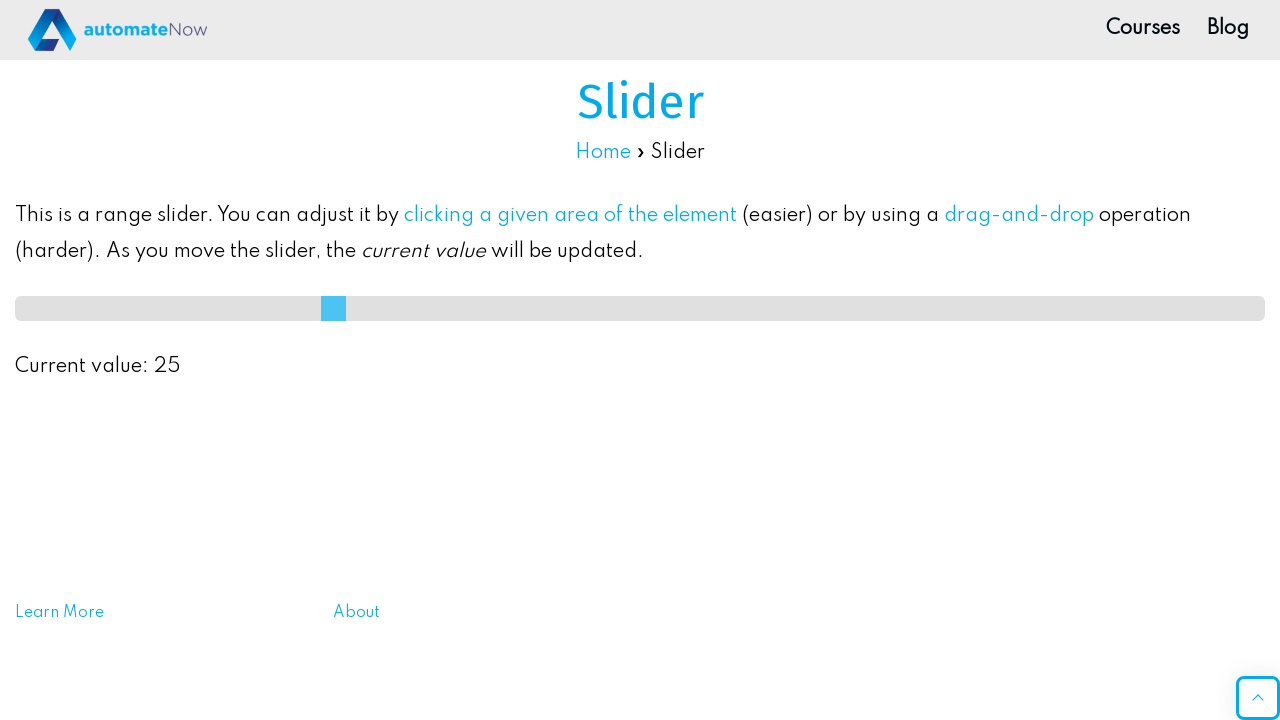

Moved mouse to current slider position at (328, 308)
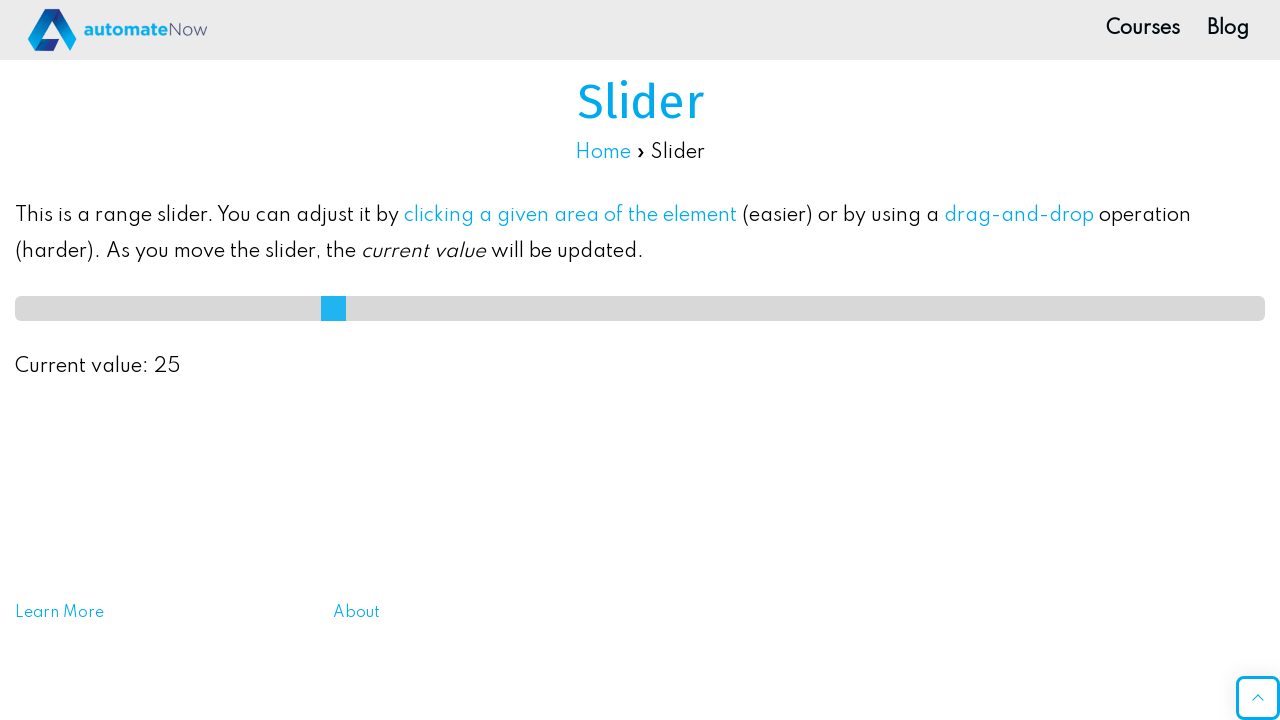

Pressed mouse button down on slider at (328, 308)
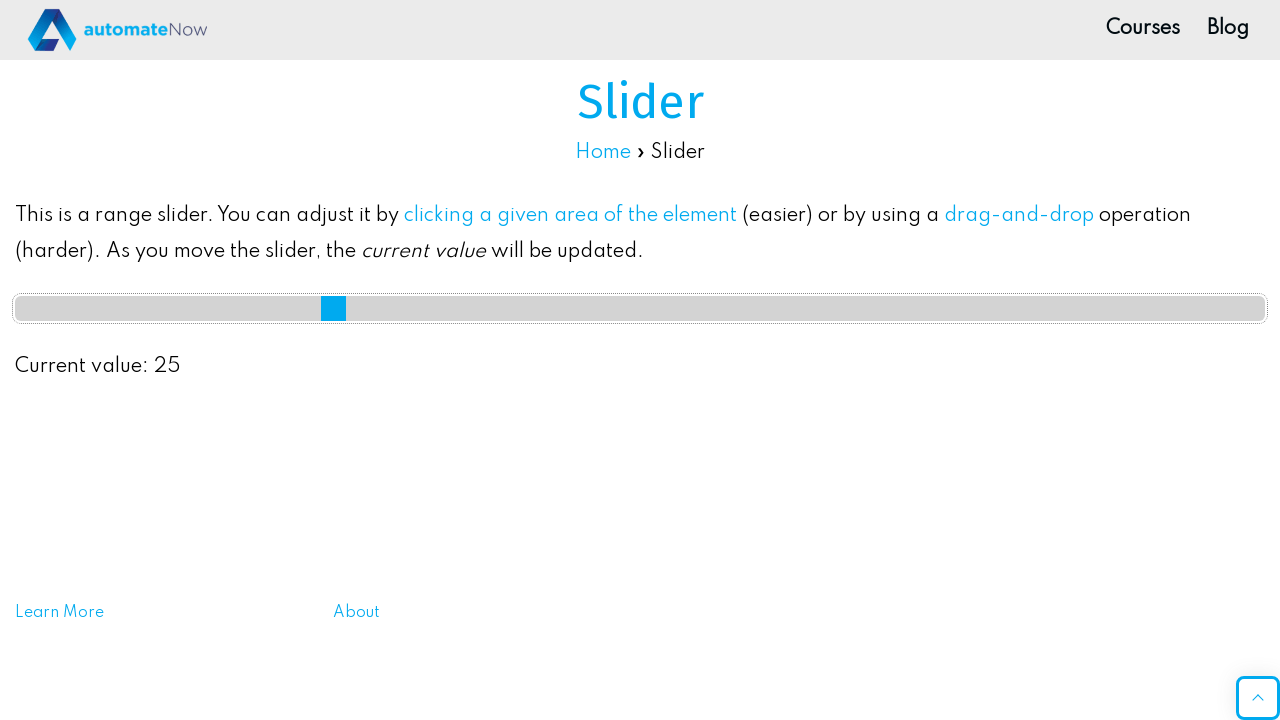

Dragged slider handle to 10% position (leftward) at (140, 308)
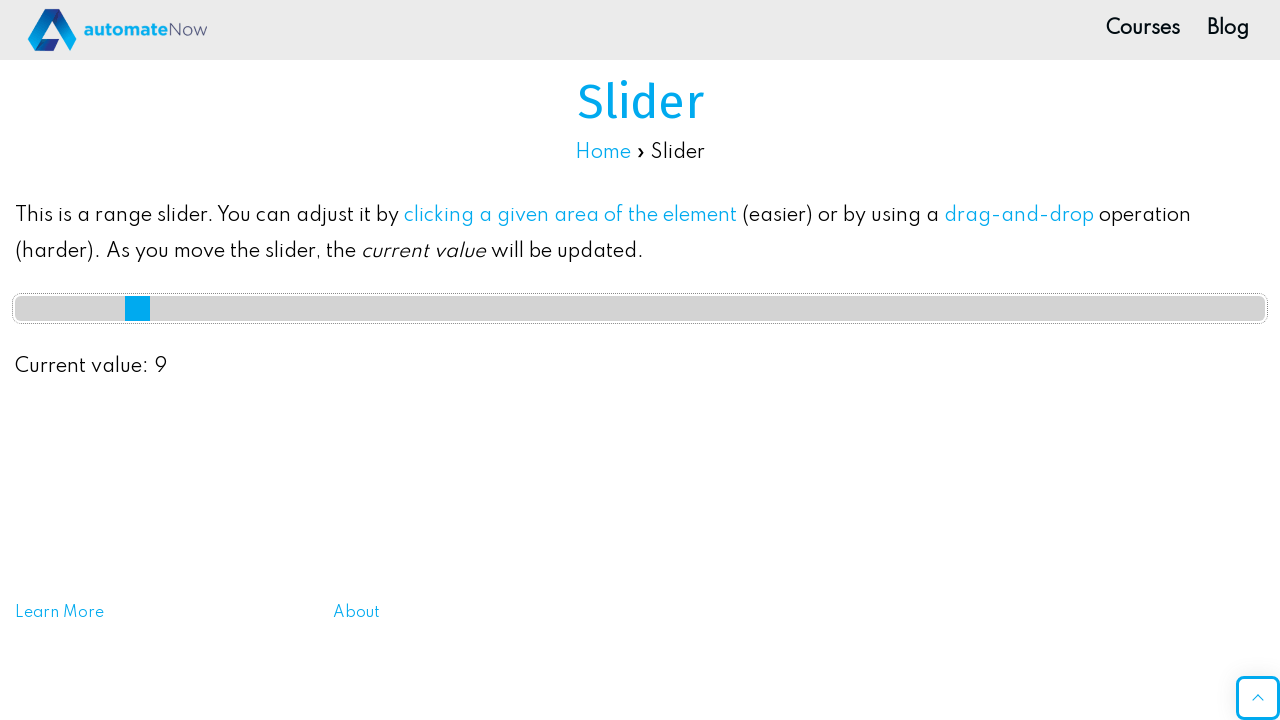

Released mouse button to complete slider drag at (140, 308)
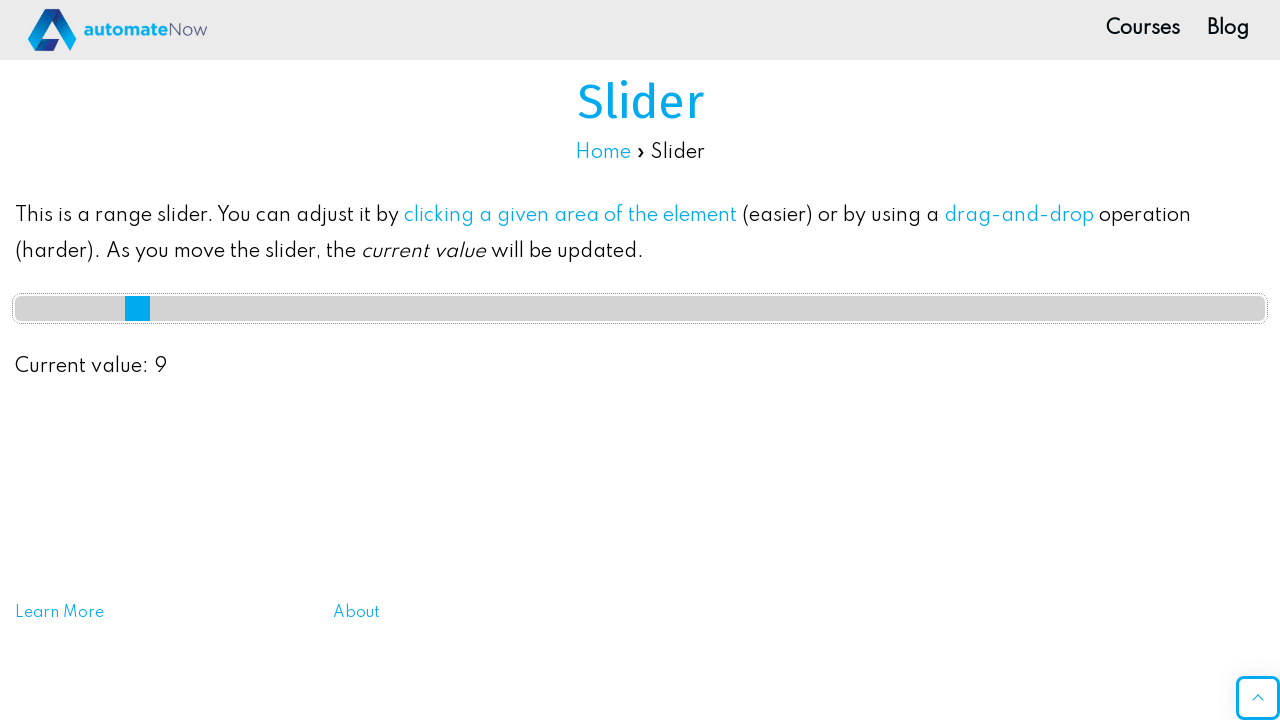

Retrieved updated slider value after dragging
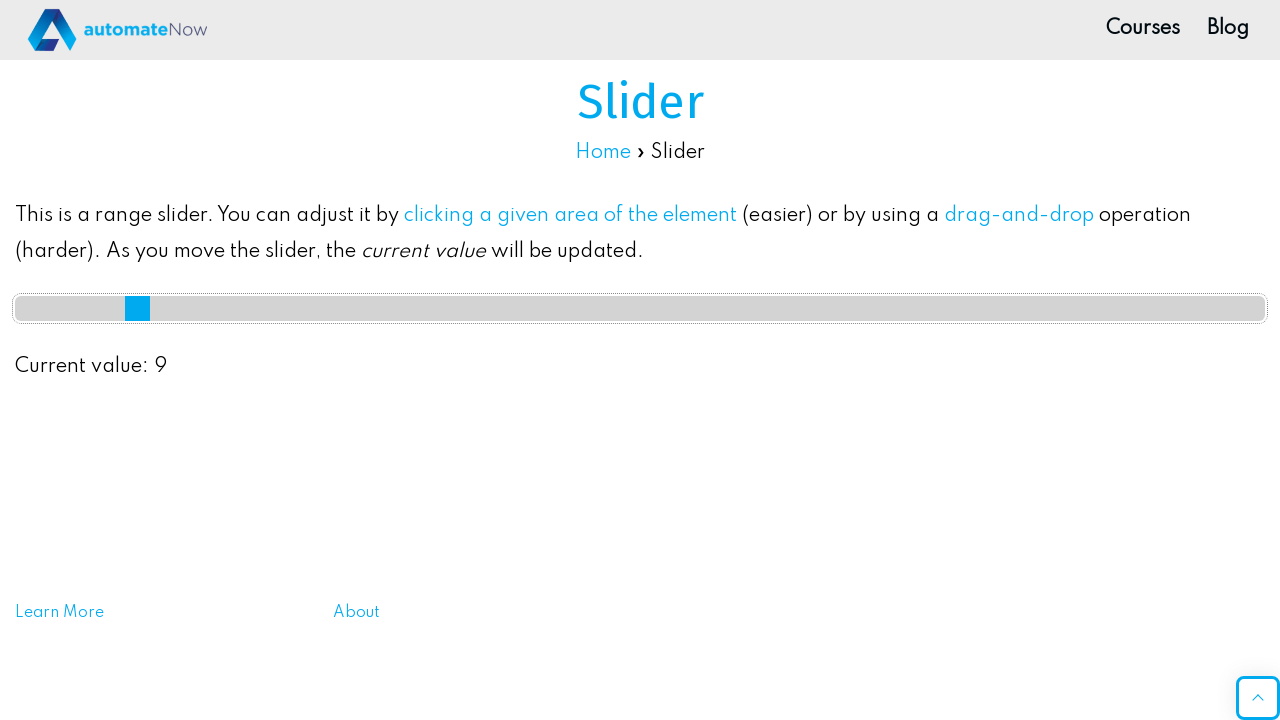

Verified slider value decreased from 25 to 9
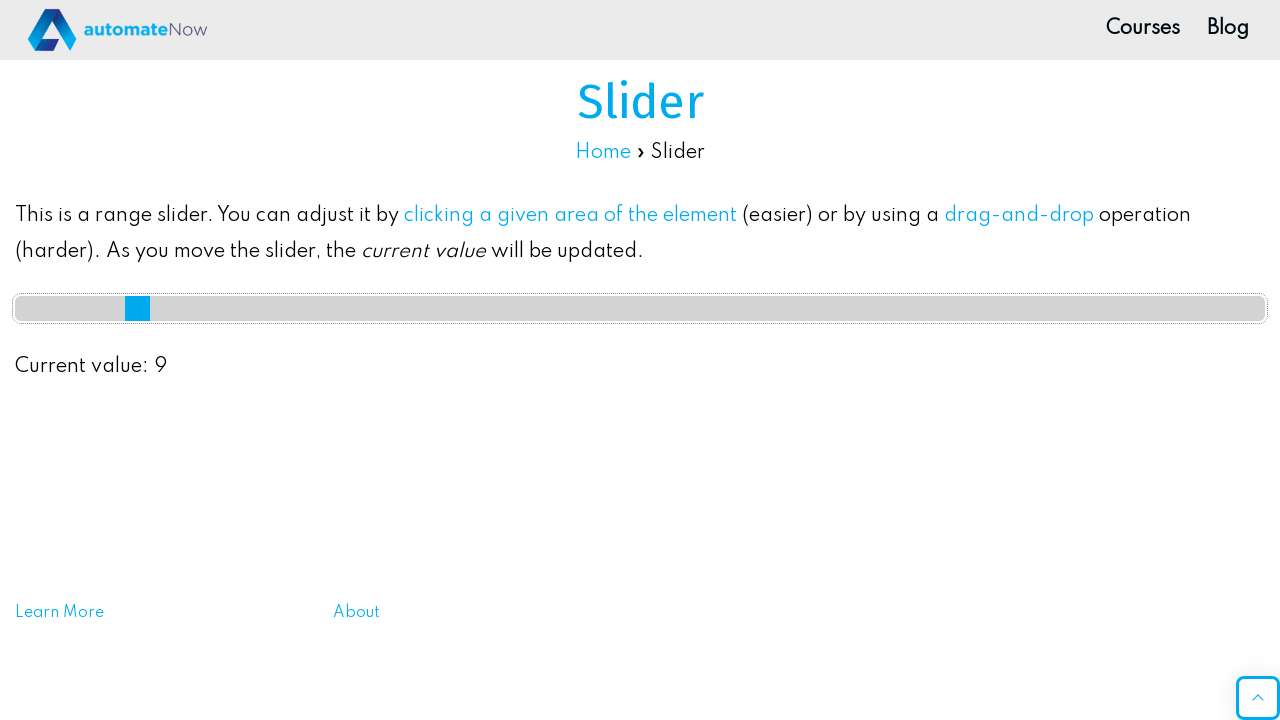

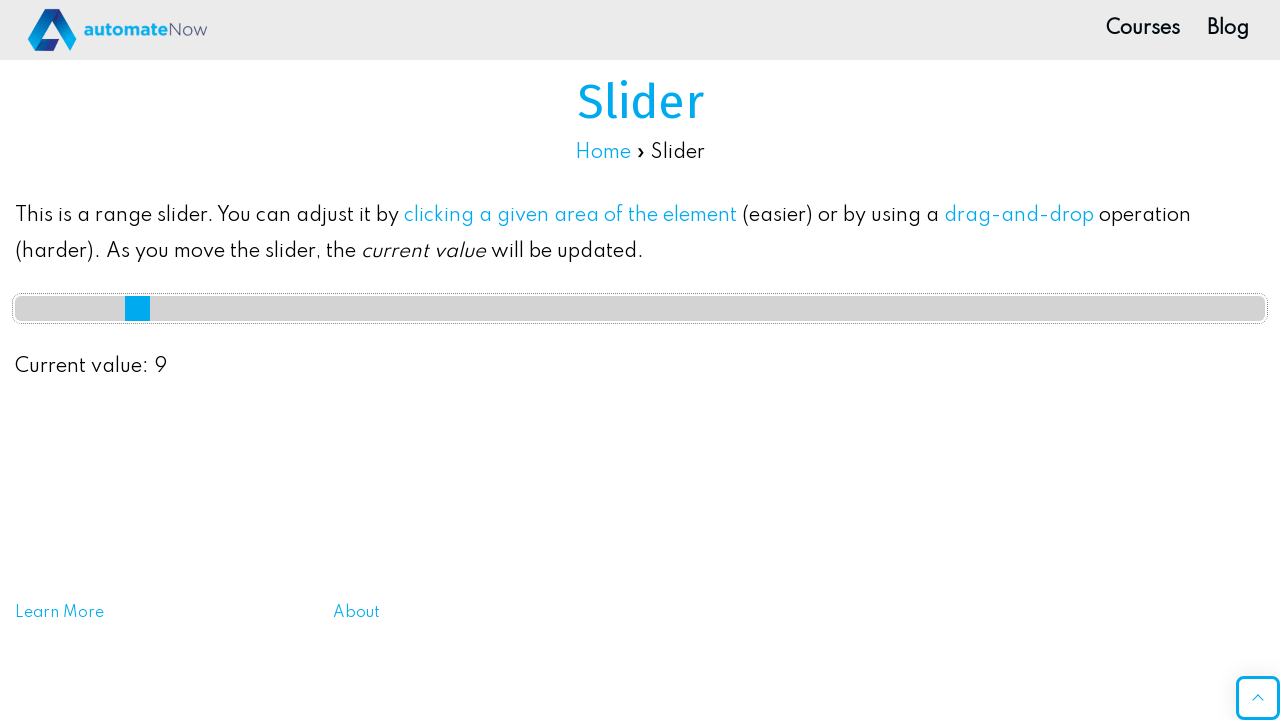